Tests prompt alert functionality by clicking a button to trigger a prompt dialog, verifying the alert text, entering text into the prompt, and accepting it

Starting URL: https://training-support.net/webelements/alerts

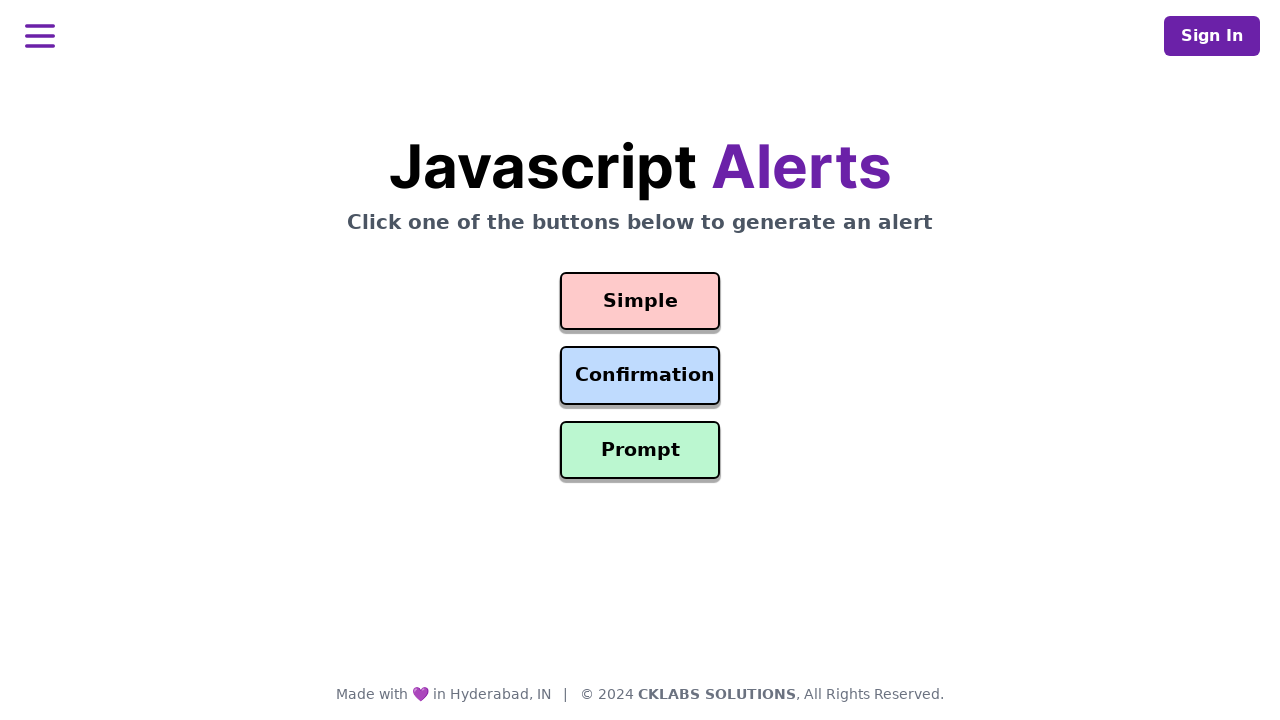

Set up dialog event handler for prompt alert
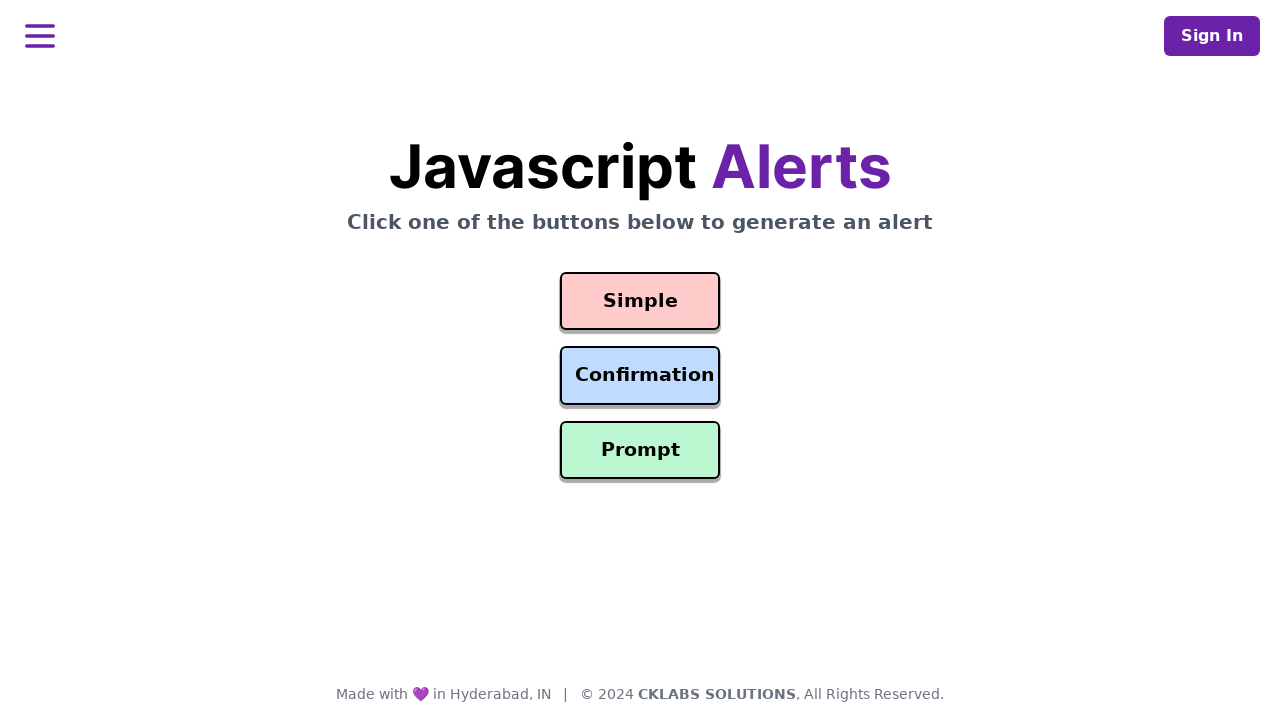

Clicked prompt button to trigger alert dialog at (640, 450) on #prompt
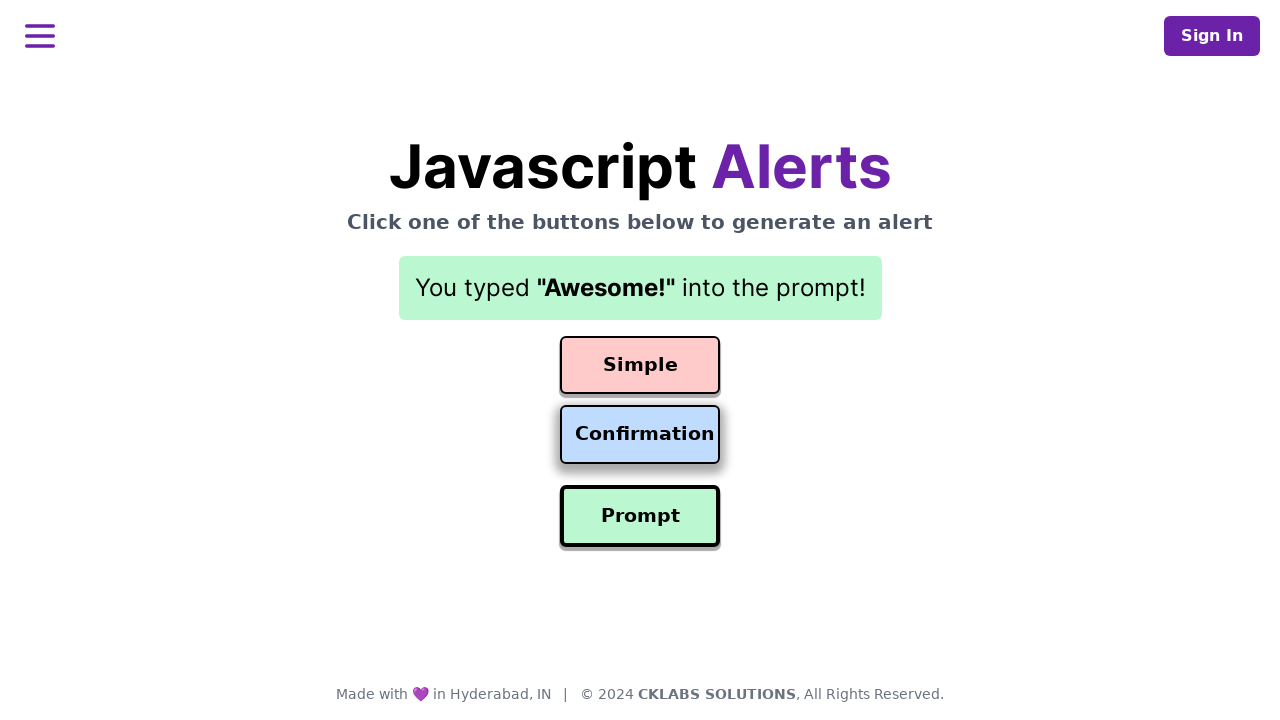

Waited for dialog to be handled
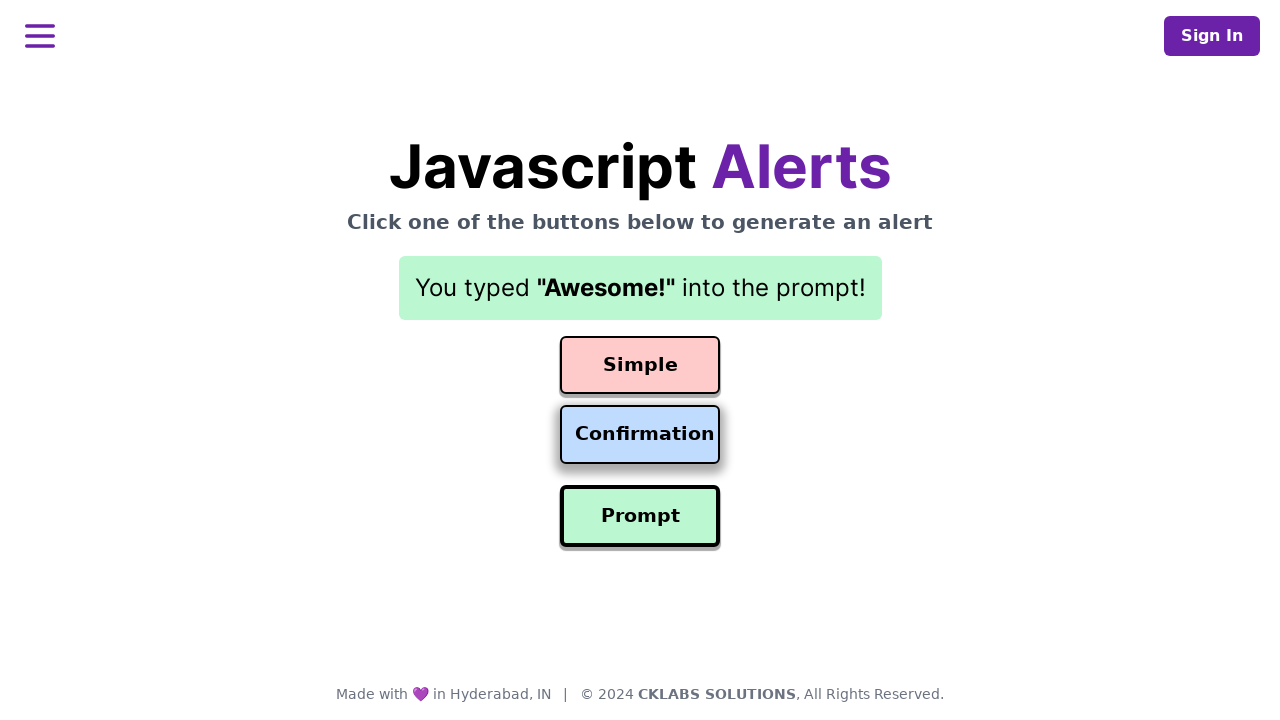

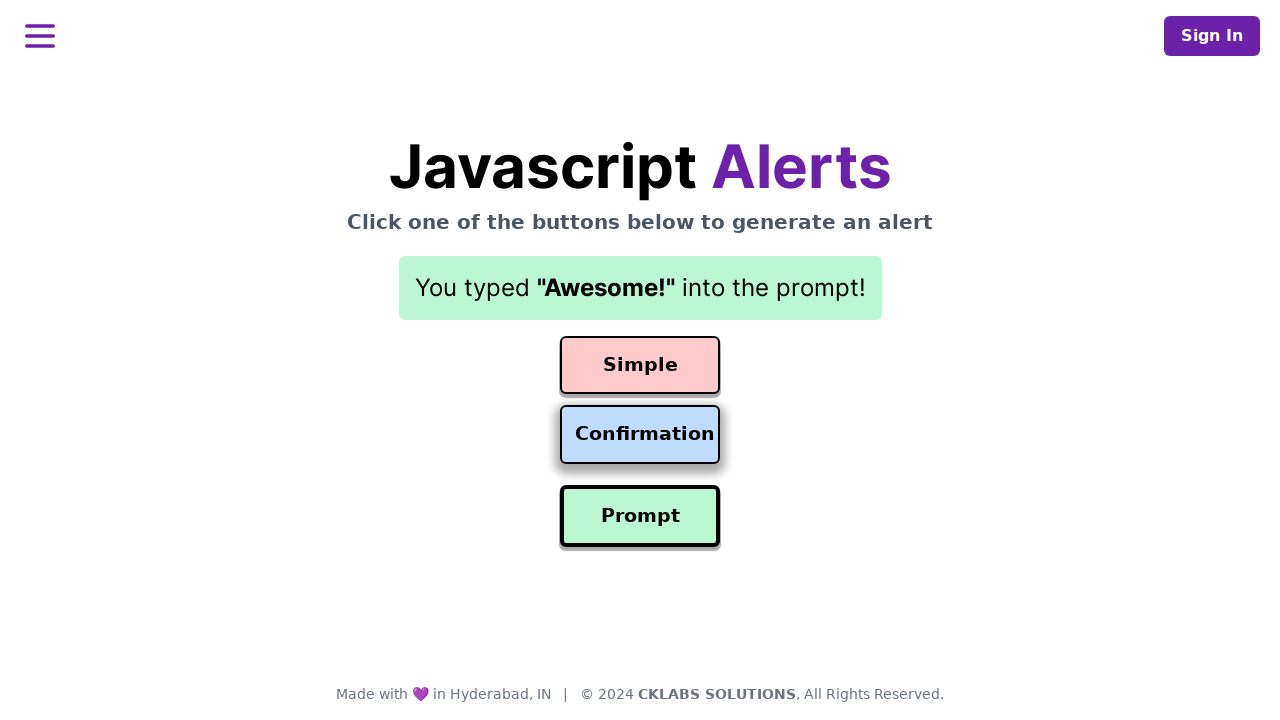